Tests job board search functionality by navigating to jobs page, filtering for full-time Test Lead positions, and clicking through to view and apply for a job listing

Starting URL: https://alchemy.hguy.co/jobs/

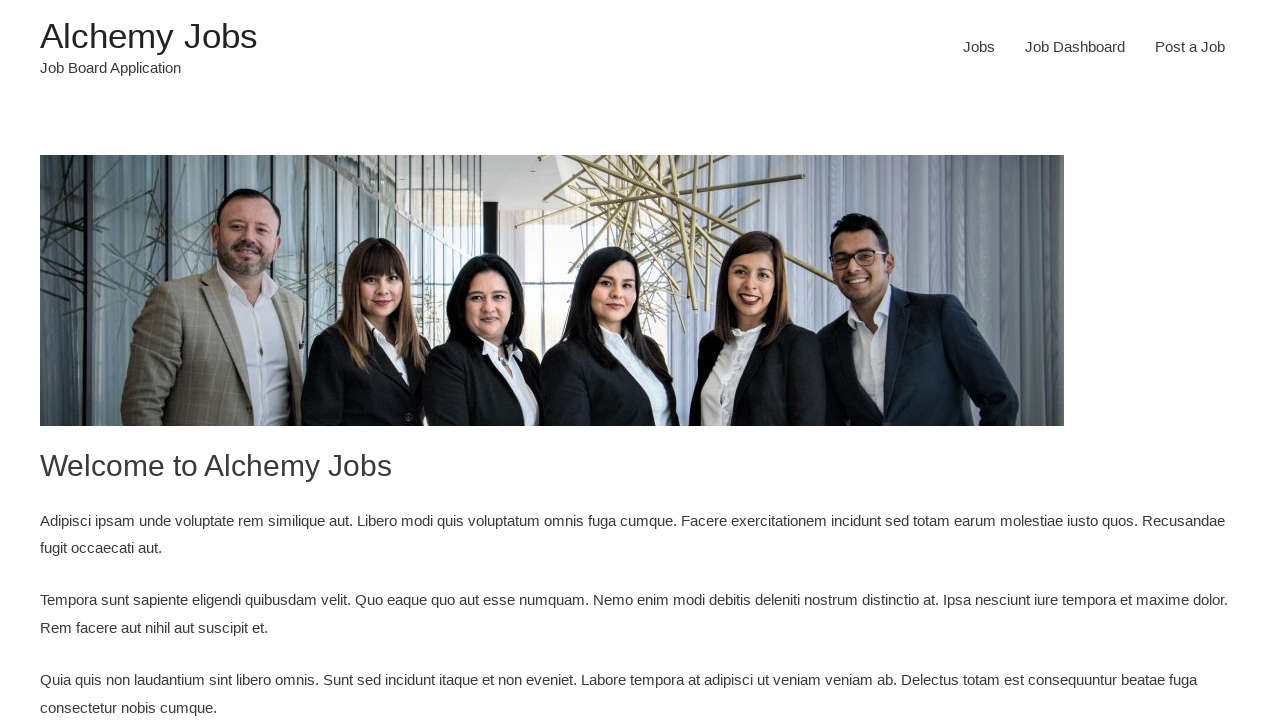

Clicked Jobs navigation link at (979, 47) on xpath=//a[text()='Jobs']
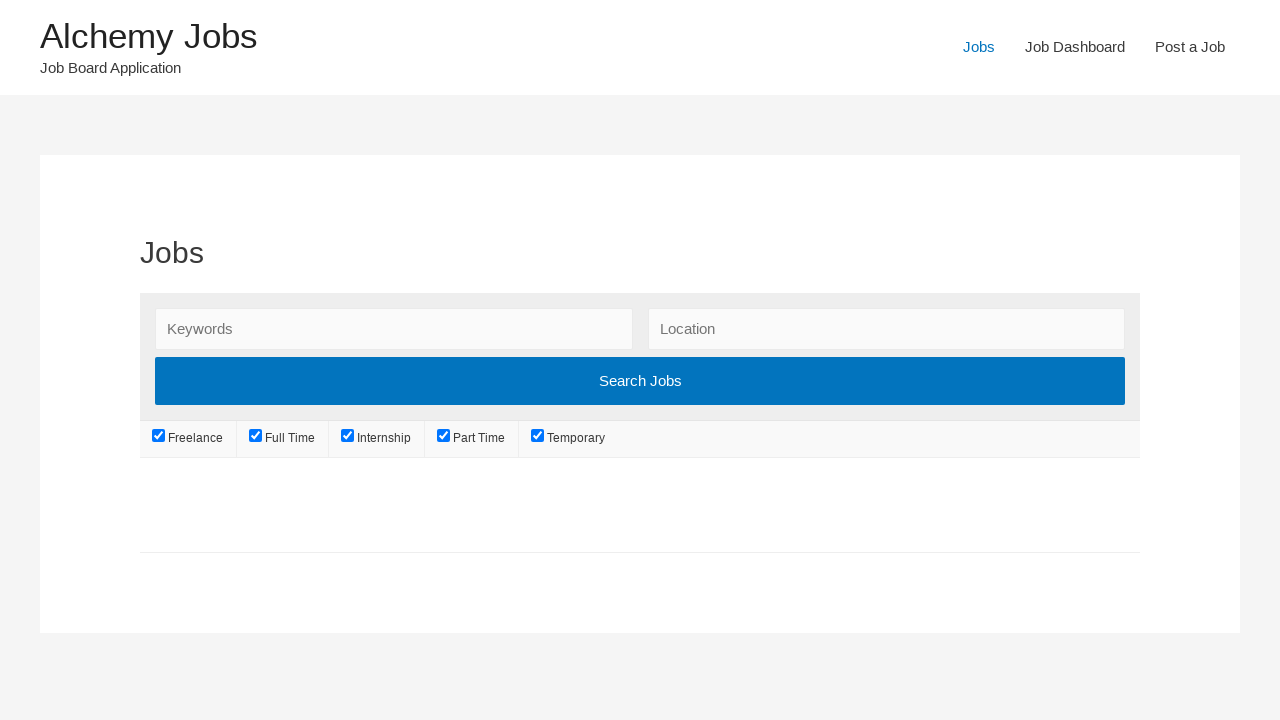

Filled search keywords field with 'Test Lead' on #search_keywords
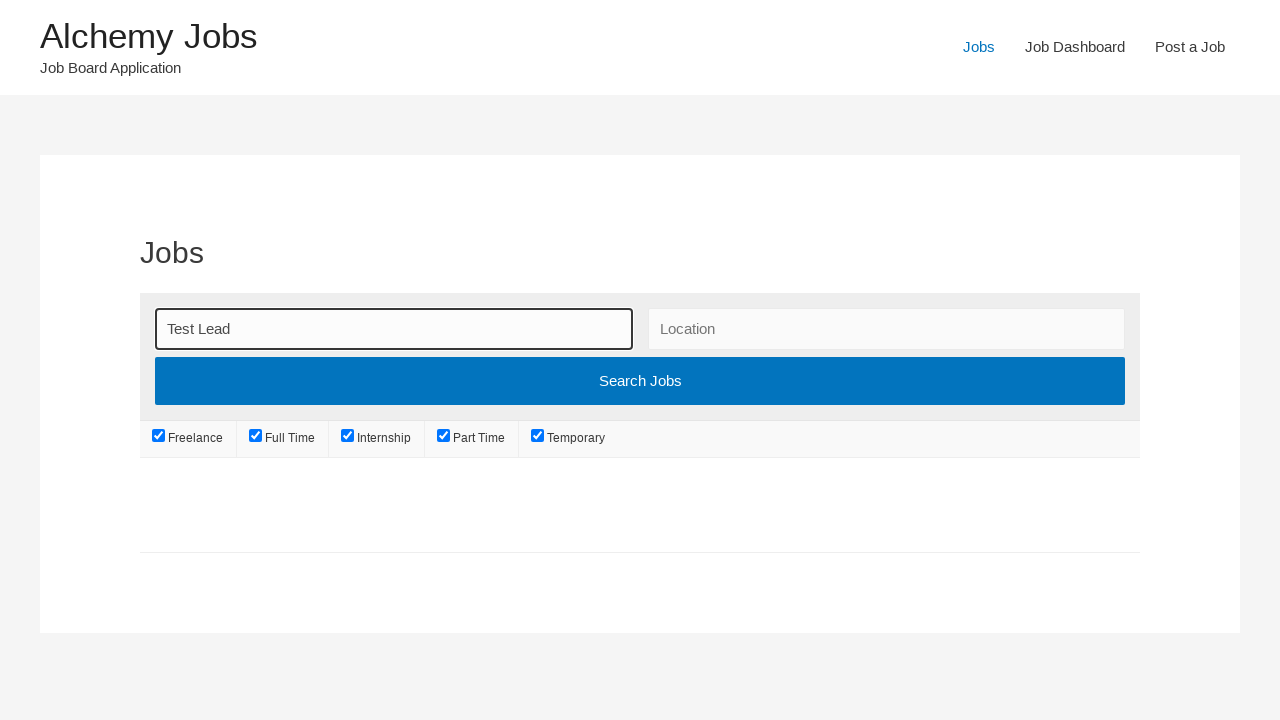

Located all job type checkboxes
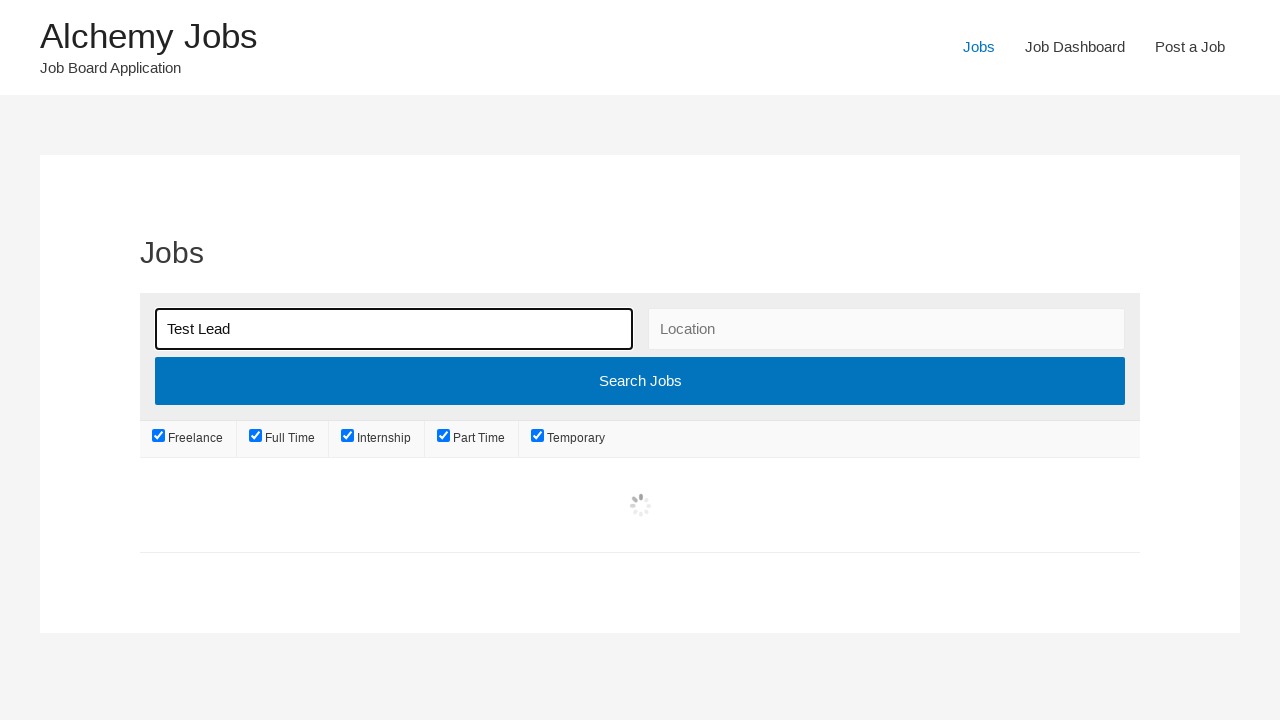

Unchecked job type checkbox 1 at (159, 436) on xpath=//ul[@class='job_types']/li/label/input >> nth=0
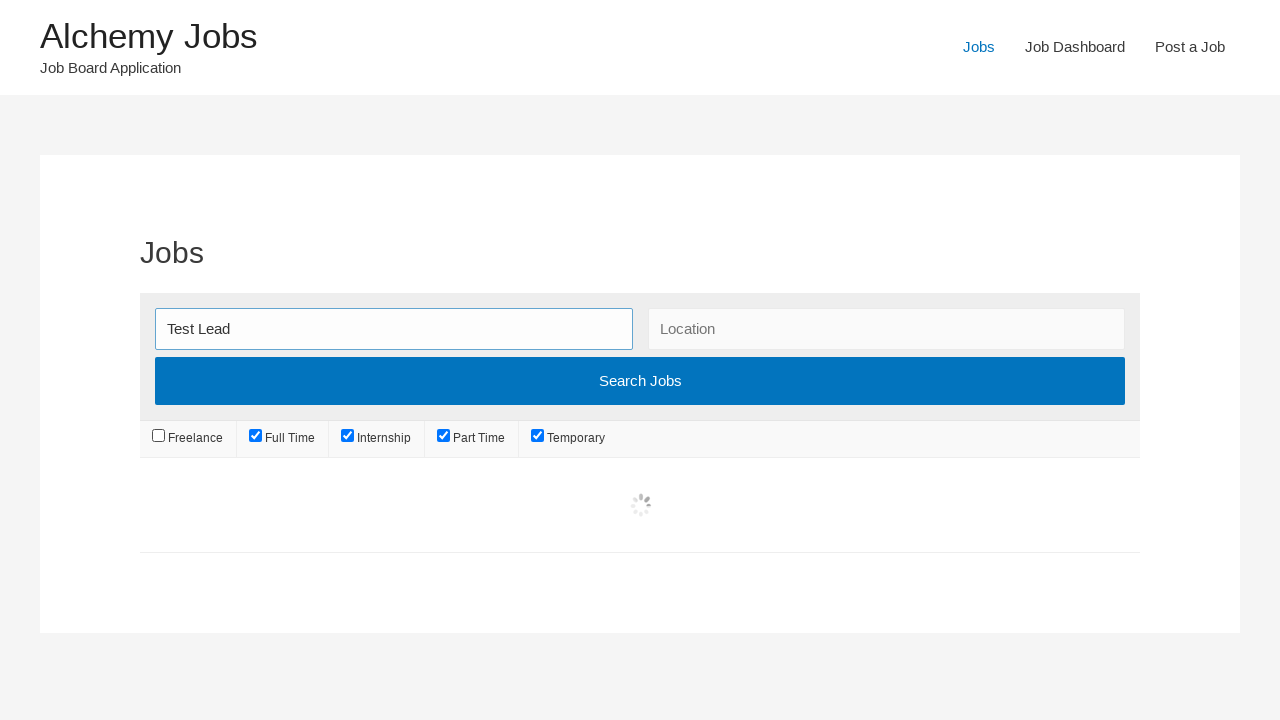

Unchecked job type checkbox 2 at (256, 436) on xpath=//ul[@class='job_types']/li/label/input >> nth=1
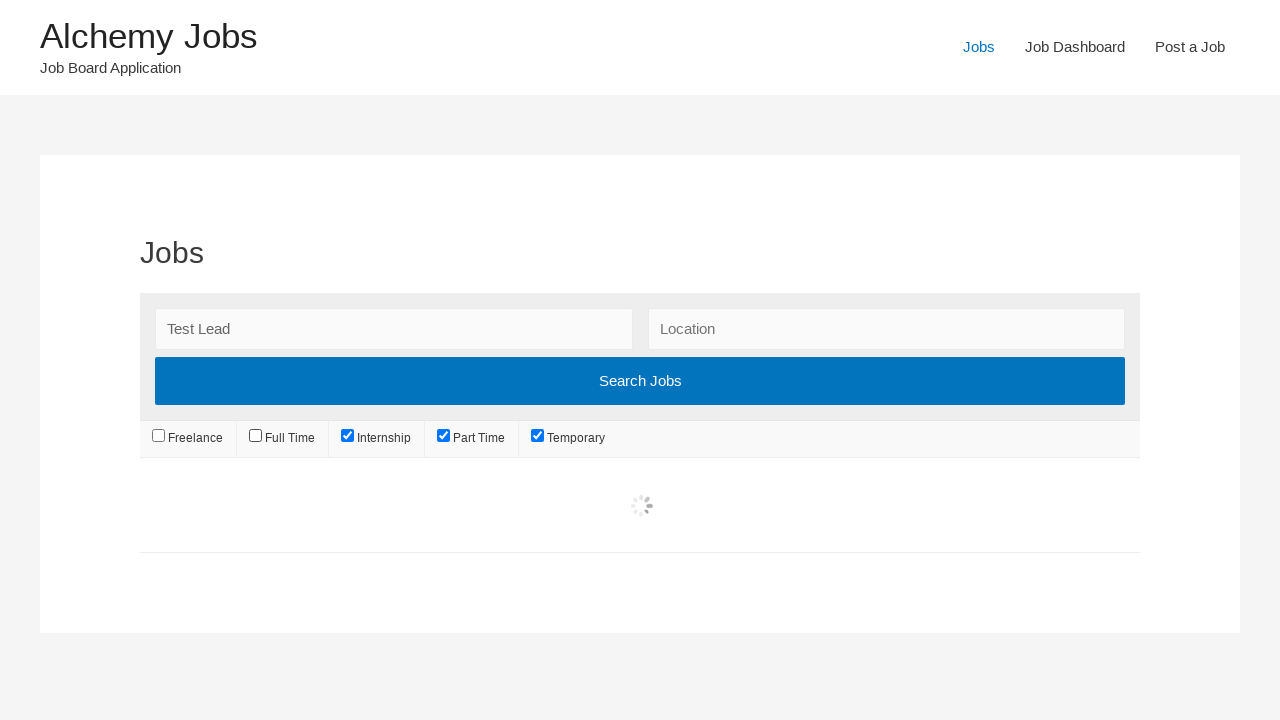

Unchecked job type checkbox 3 at (348, 436) on xpath=//ul[@class='job_types']/li/label/input >> nth=2
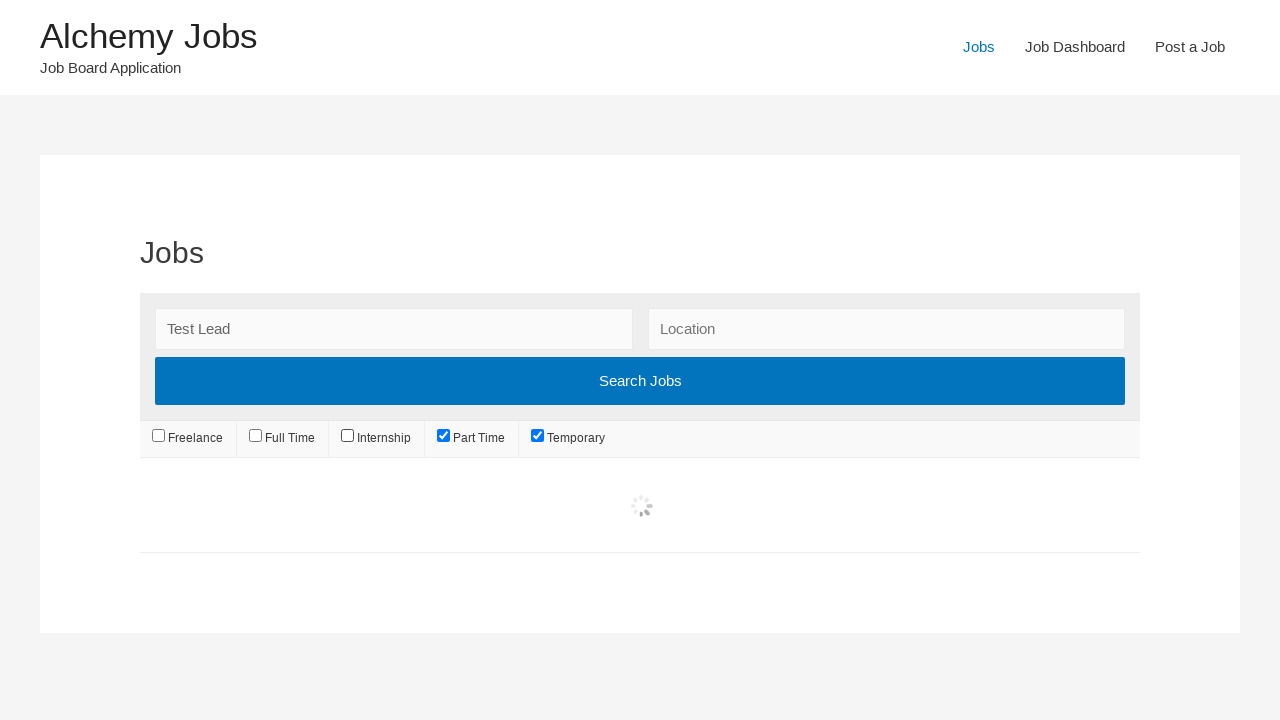

Unchecked job type checkbox 4 at (444, 436) on xpath=//ul[@class='job_types']/li/label/input >> nth=3
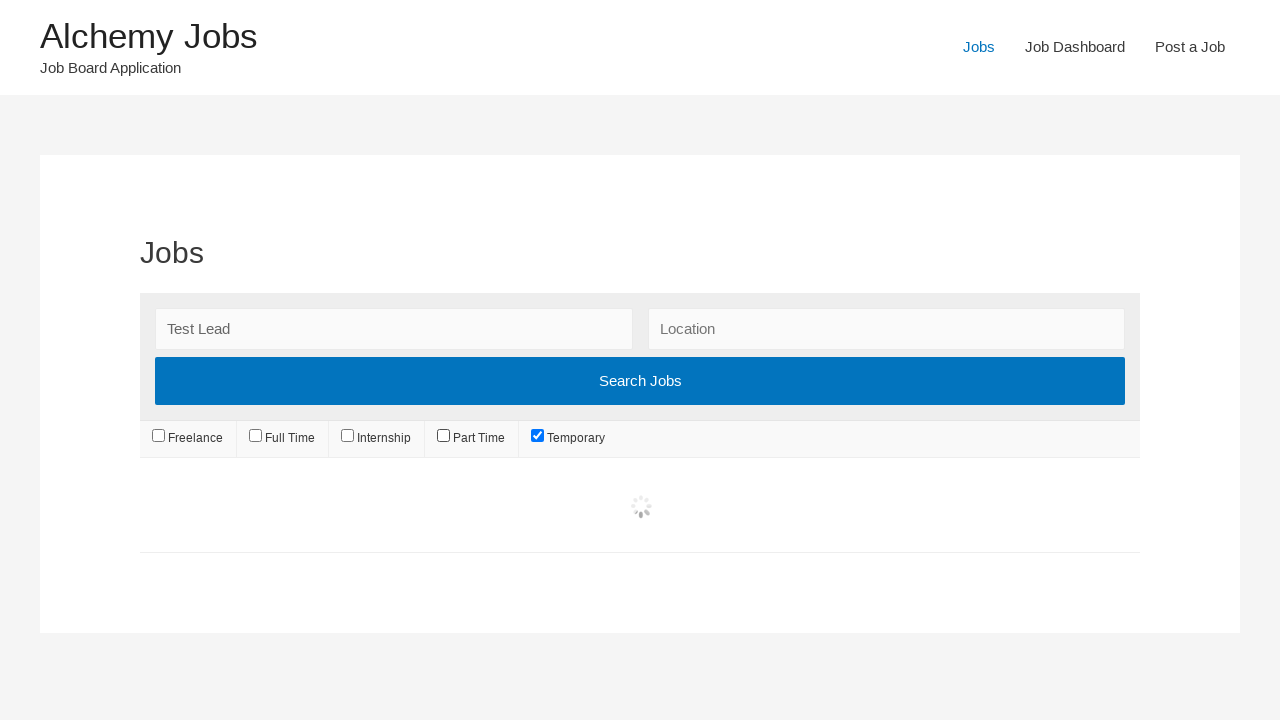

Unchecked job type checkbox 5 at (537, 436) on xpath=//ul[@class='job_types']/li/label/input >> nth=4
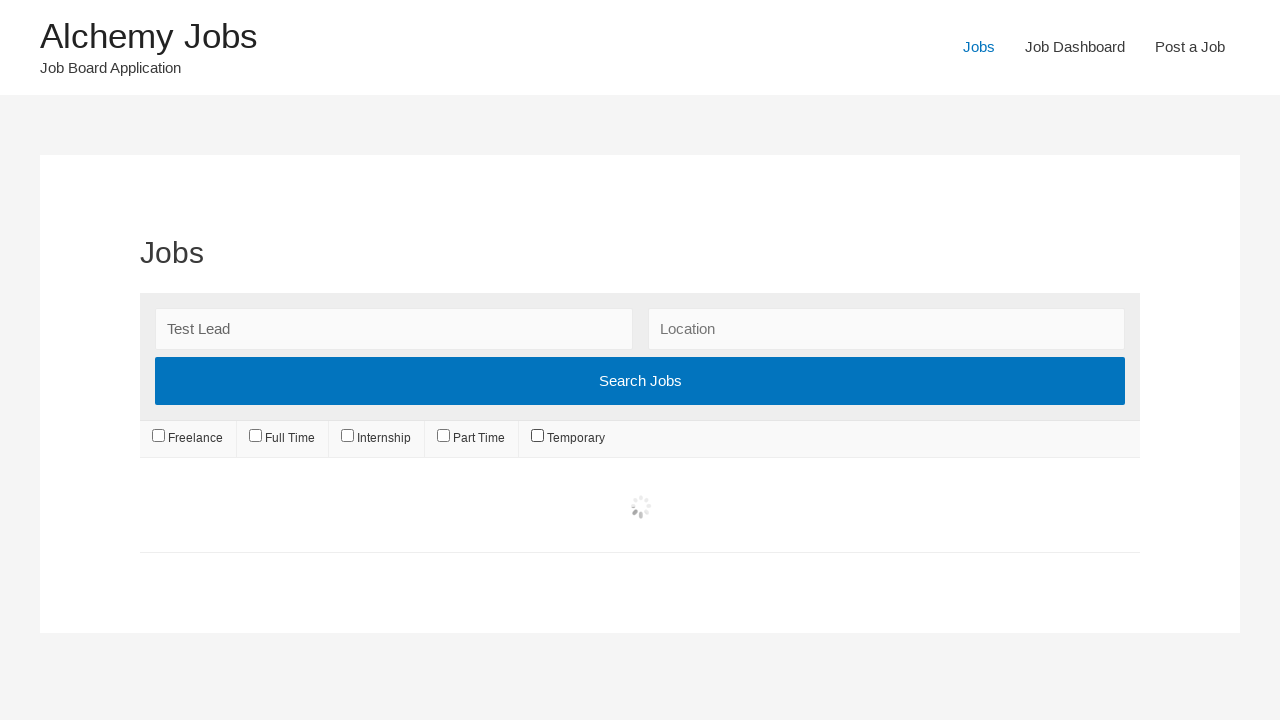

Checked Full-Time job type filter at (256, 436) on xpath=//ul[@class='job_types']/li/label/input[@value='full-time']
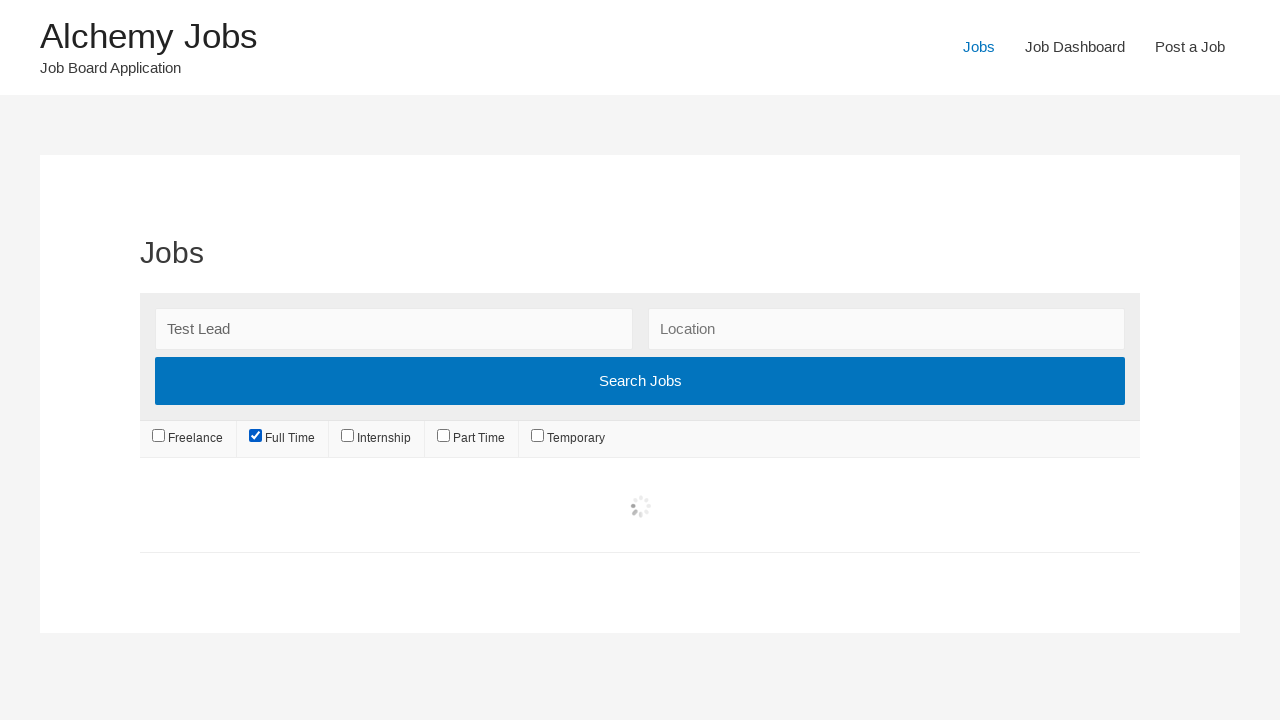

Clicked Search Jobs button to filter results at (640, 381) on xpath=//input[@value='Search Jobs']
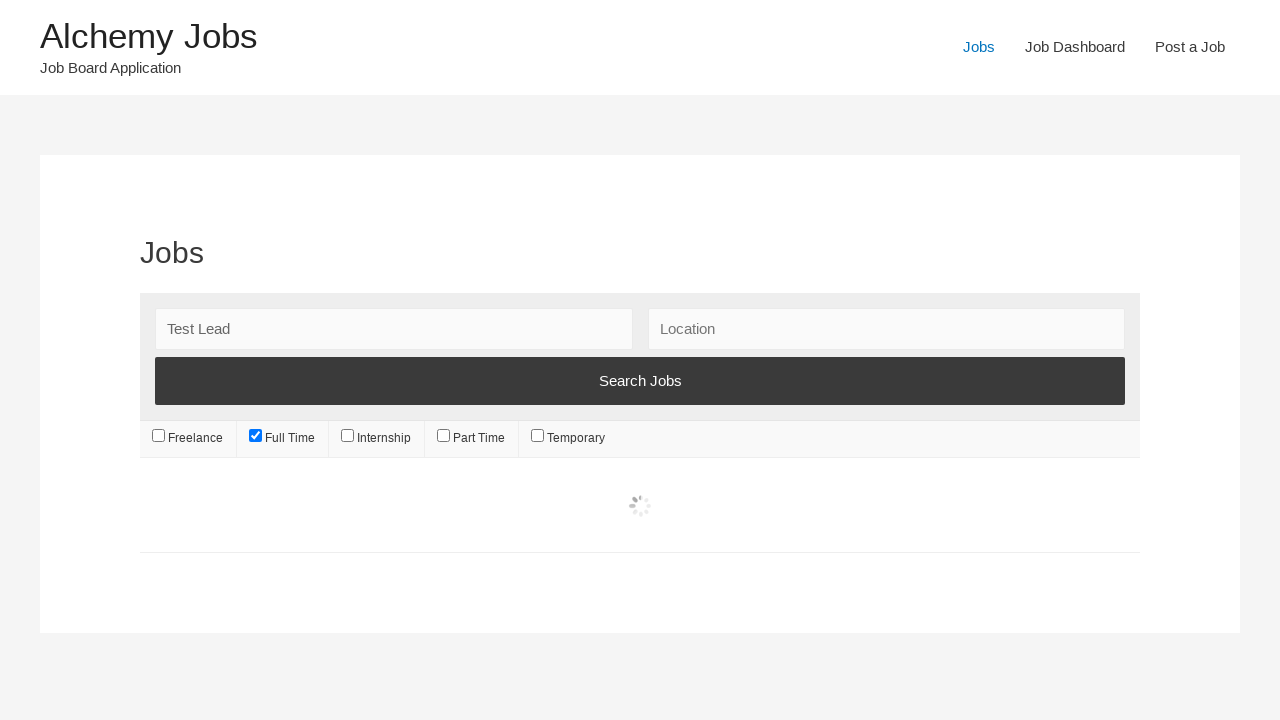

Job listings loaded and visible
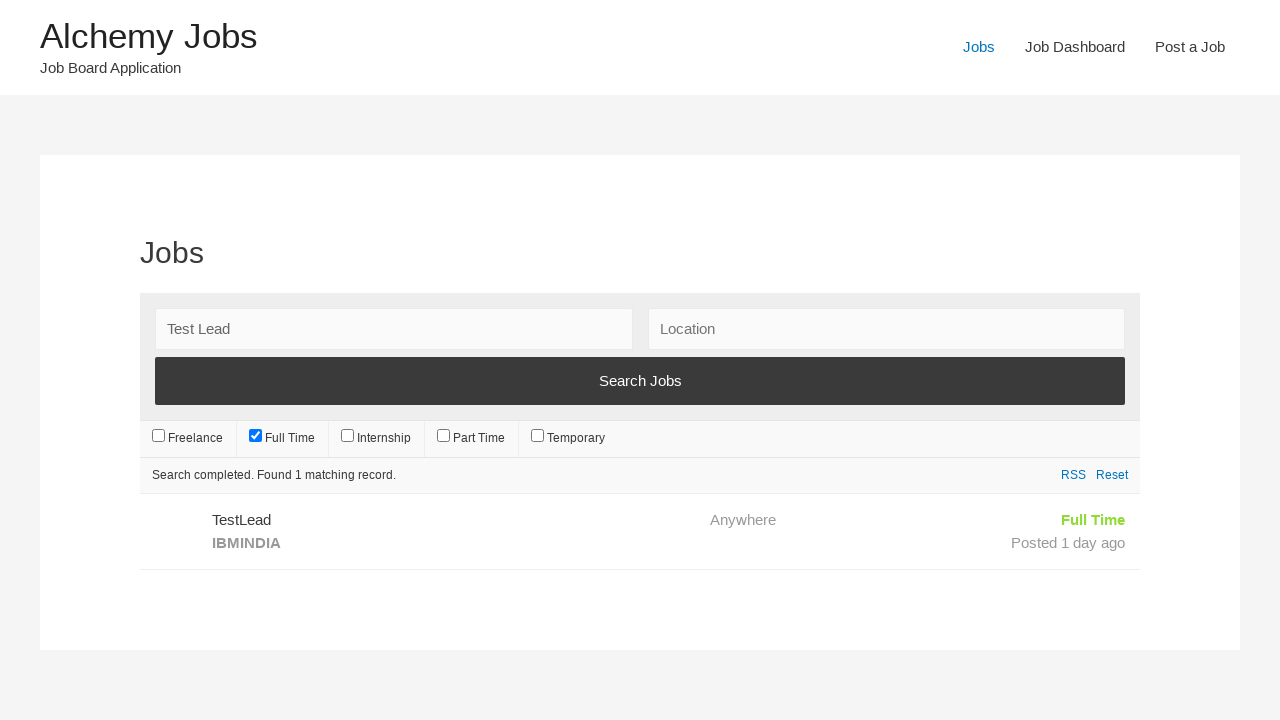

Clicked on first job listing to view details at (433, 532) on xpath=//ul[@class='job_listings']/li/a/div
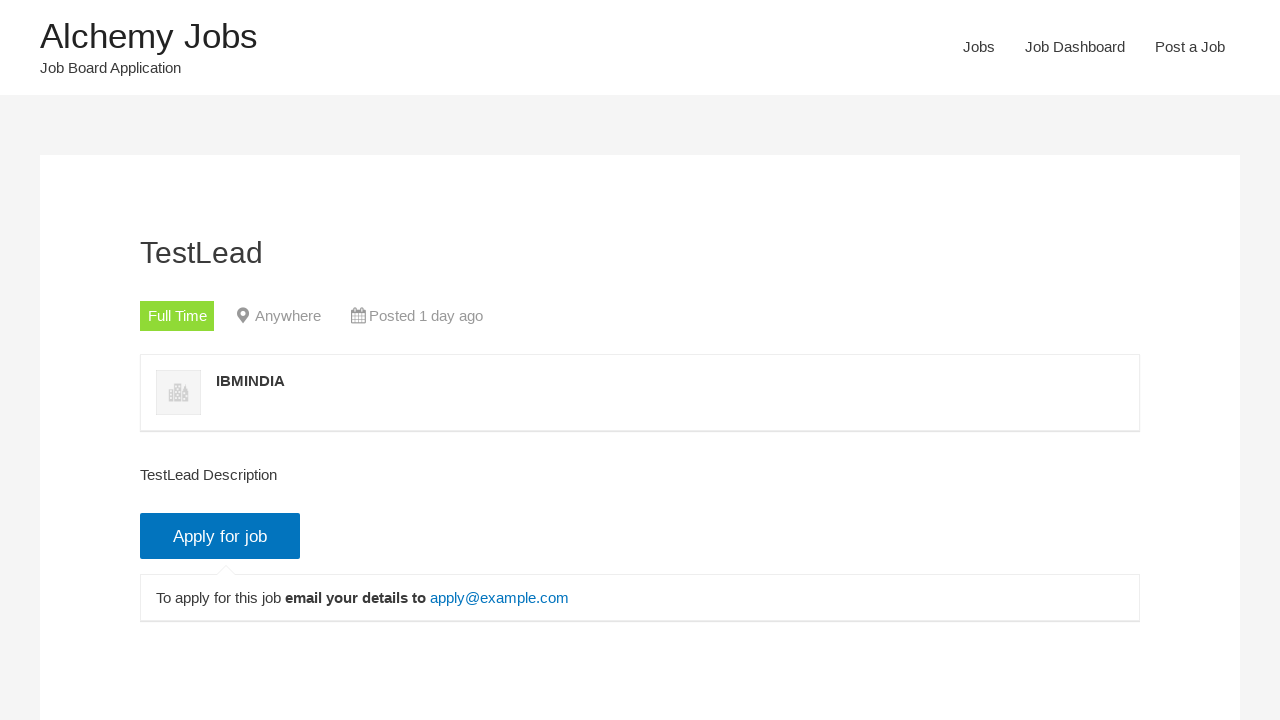

Job details page loaded successfully
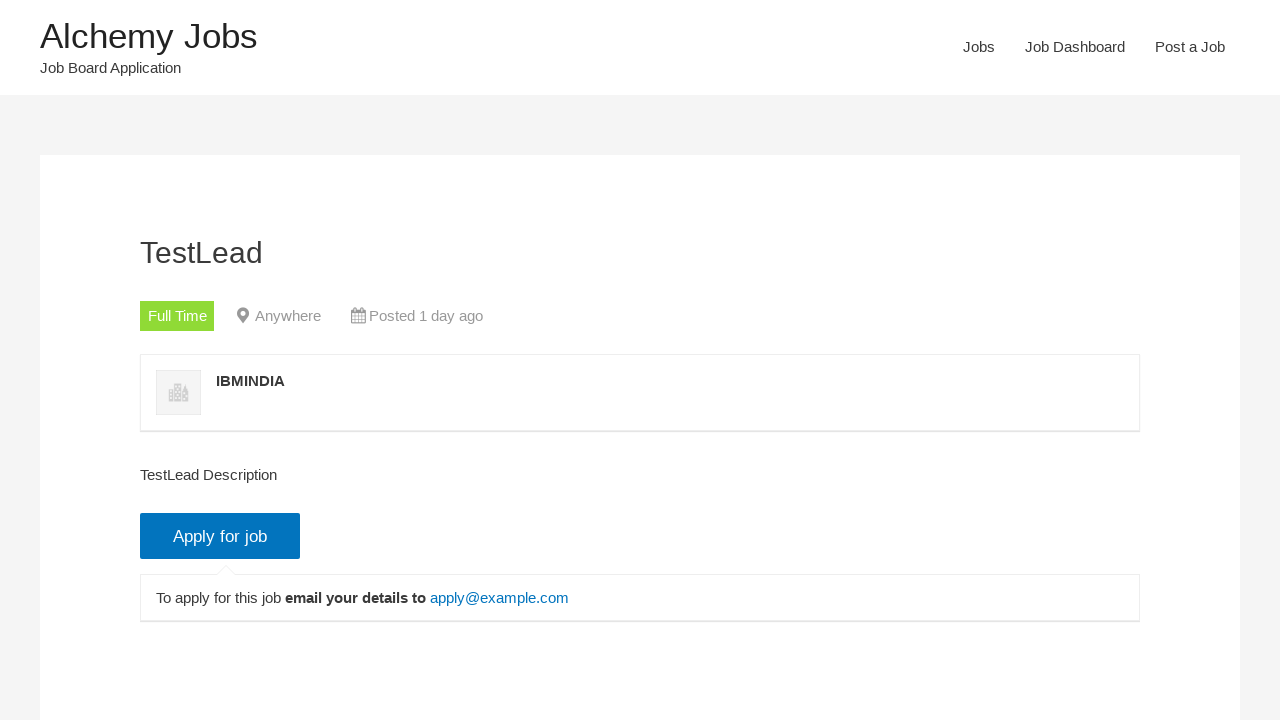

Clicked Apply for Job button at (220, 536) on .application_button
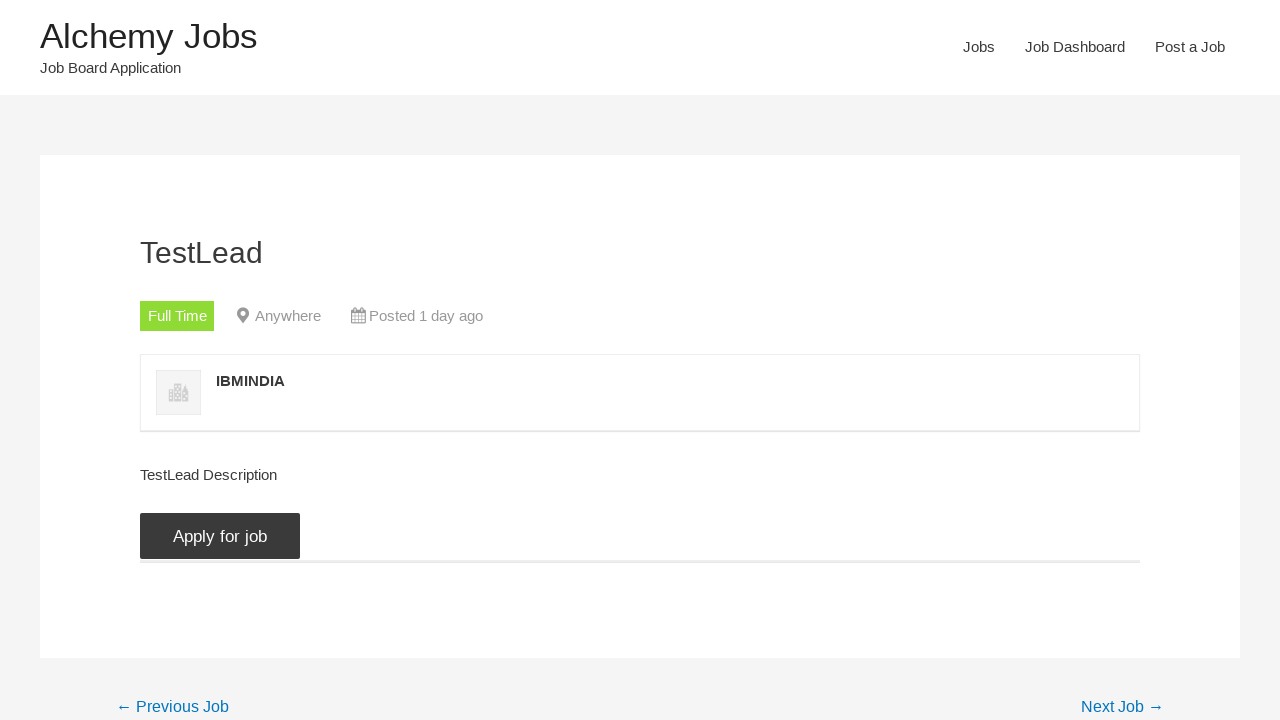

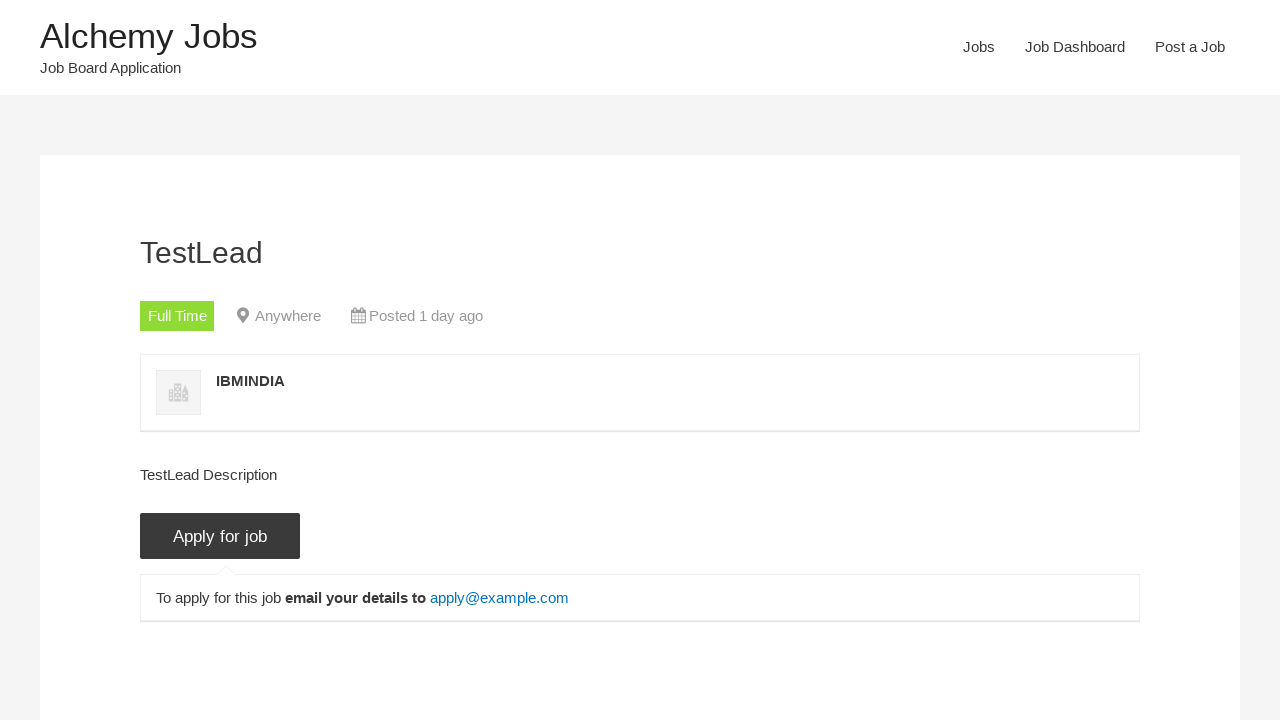